Tests jQuery UI drag and drop functionality by dragging an element into a droppable zone, then navigates to the Dialog page

Starting URL: https://jqueryui.com/droppable/

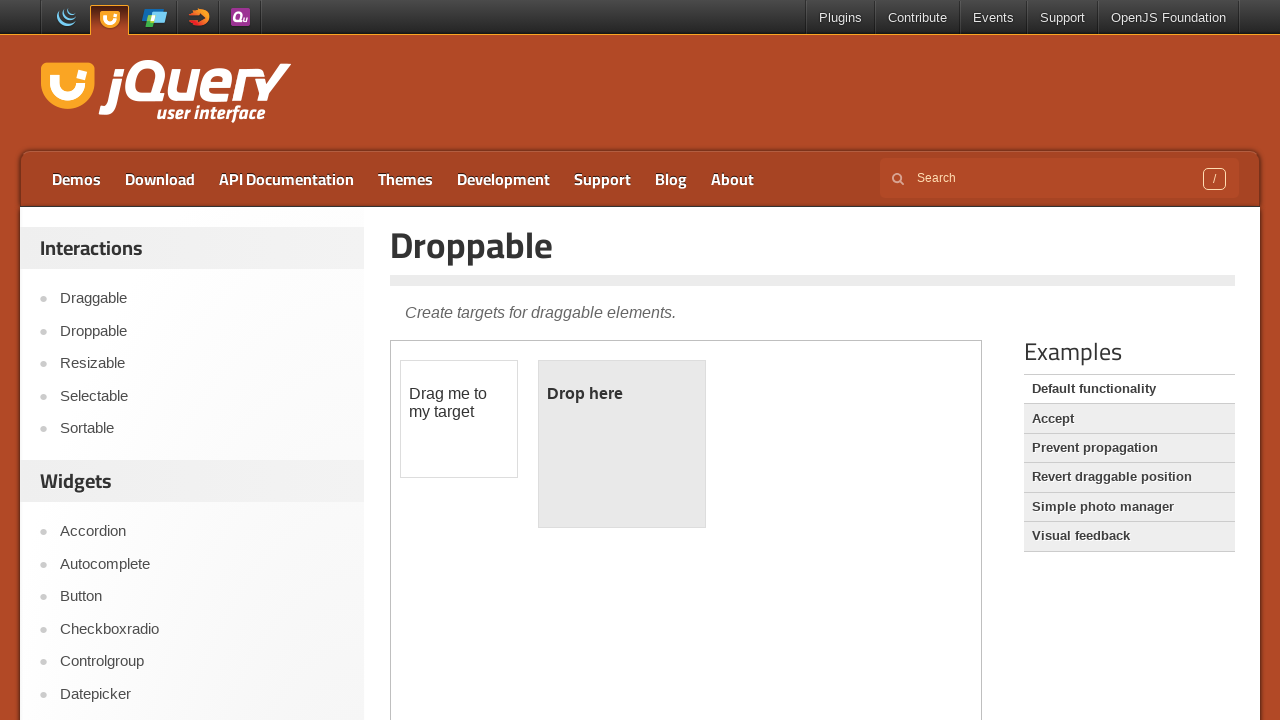

Located the first iframe containing the drag and drop demo
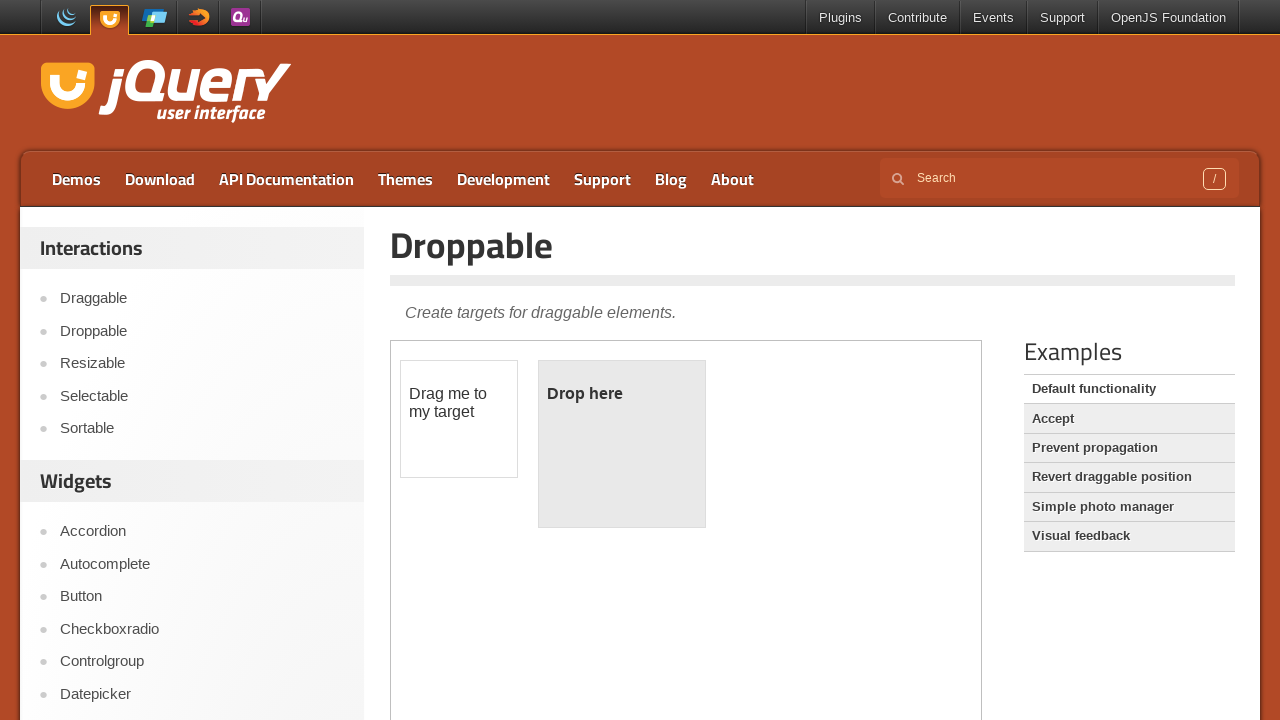

Located the draggable element with id 'draggable'
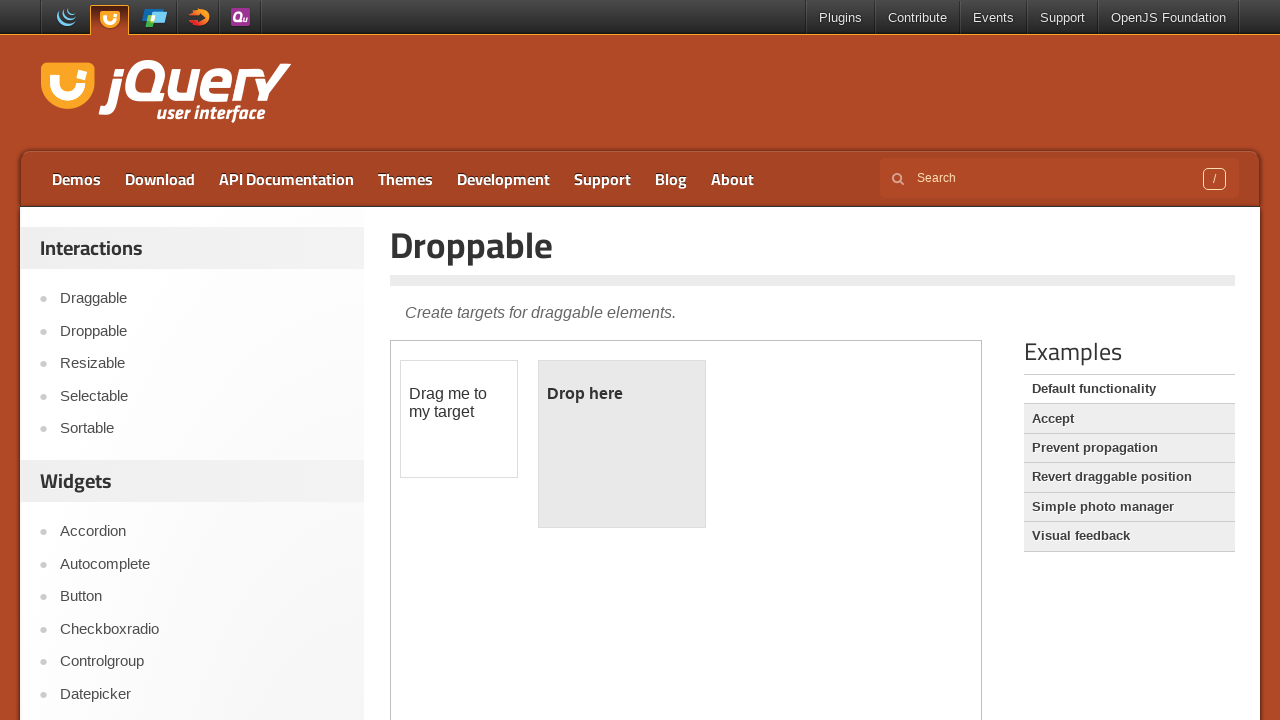

Located the droppable element with id 'droppable'
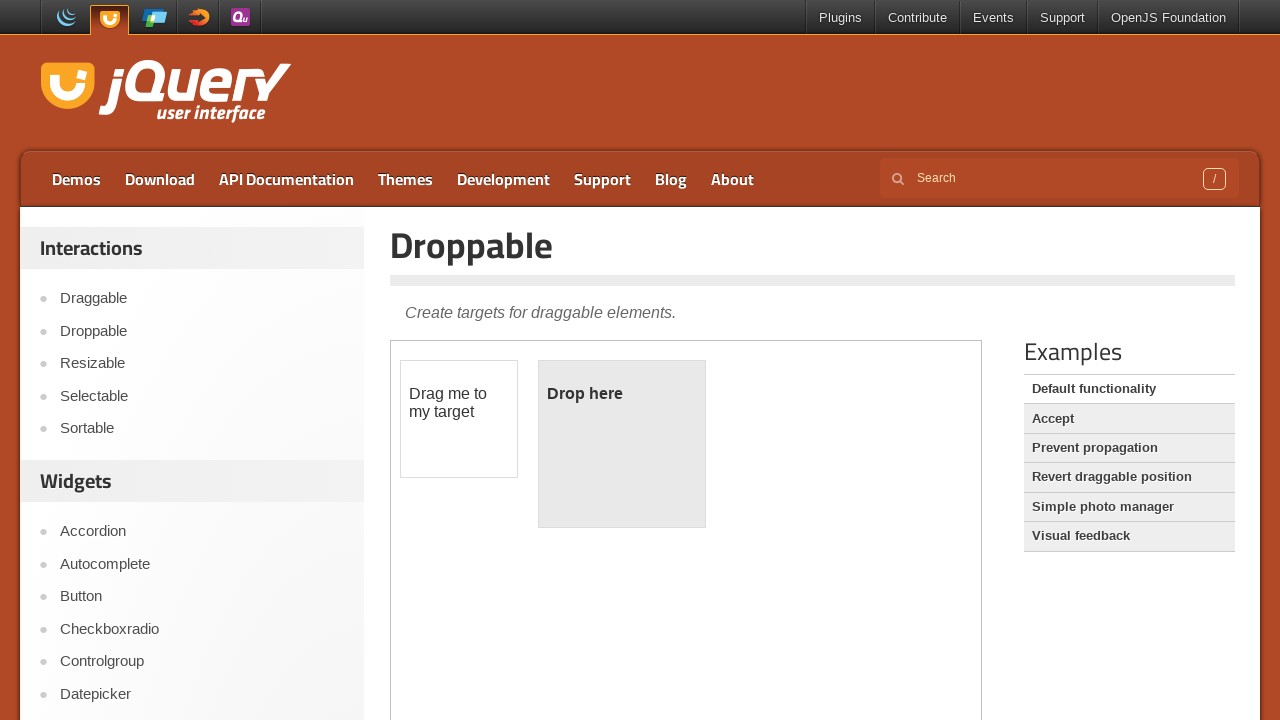

Dragged the draggable element into the droppable zone at (622, 444)
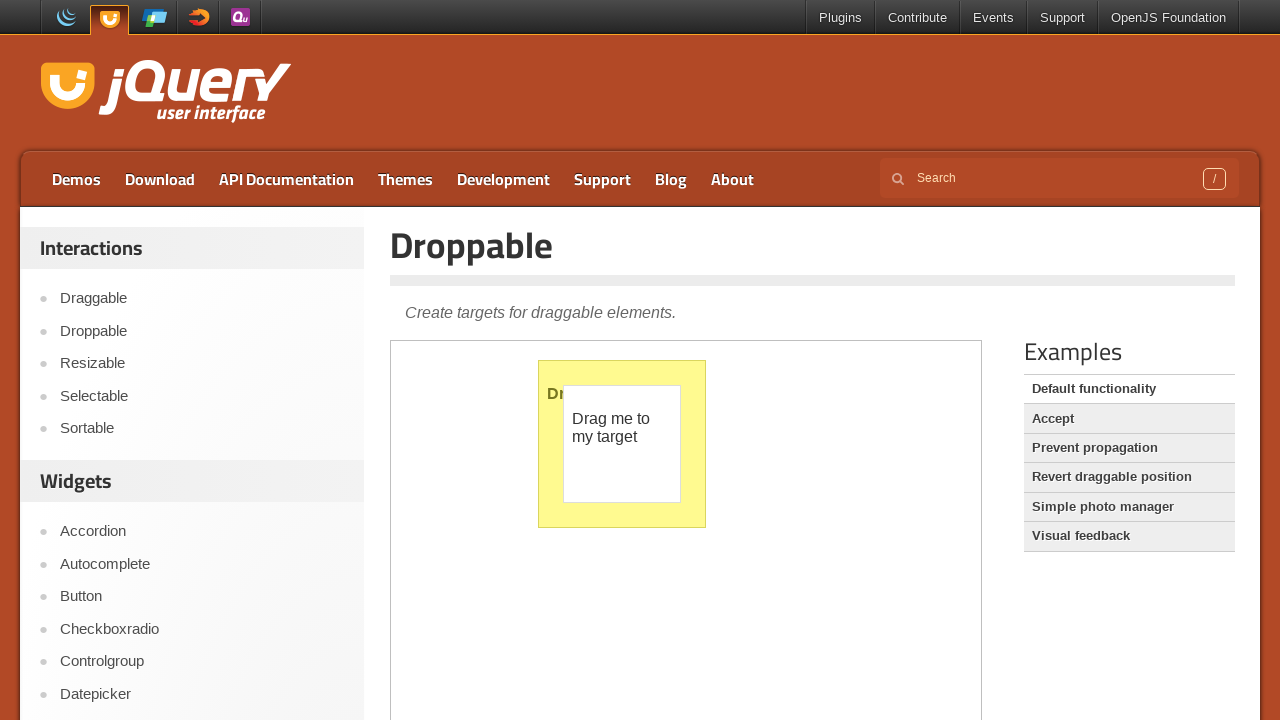

Clicked on the Dialog link to navigate to the Dialog page at (202, 709) on a:text('Dialog')
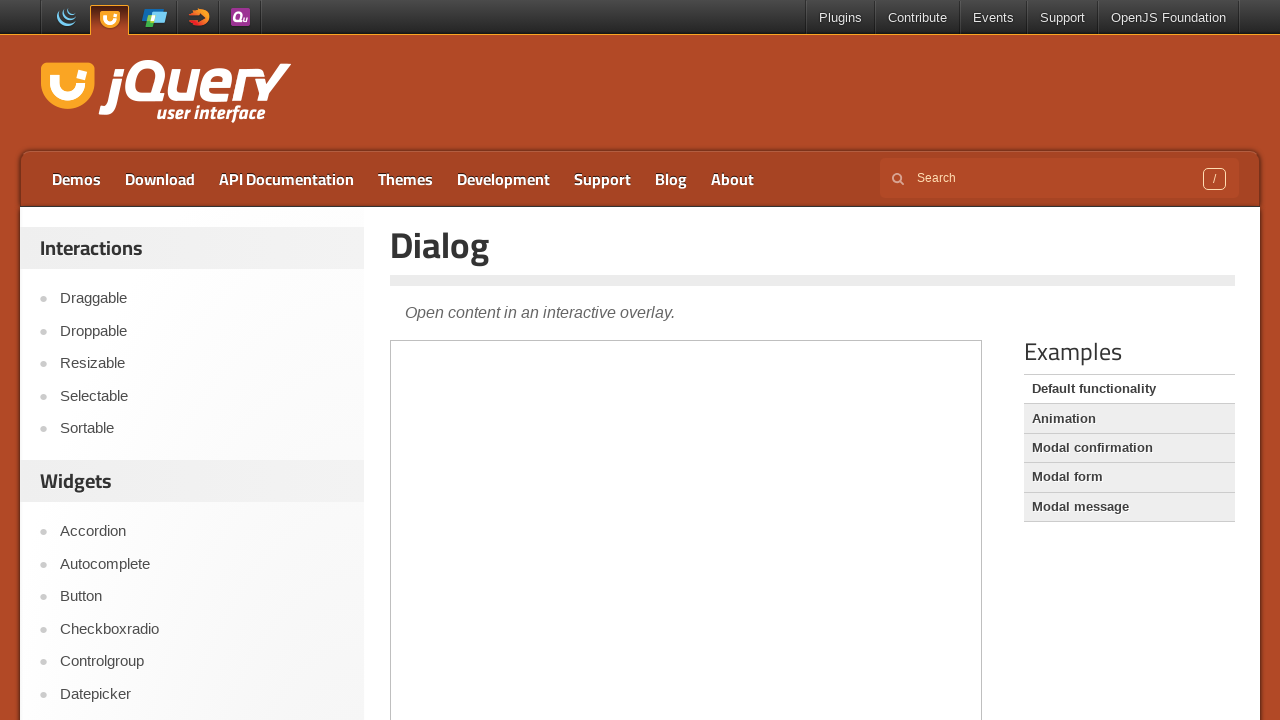

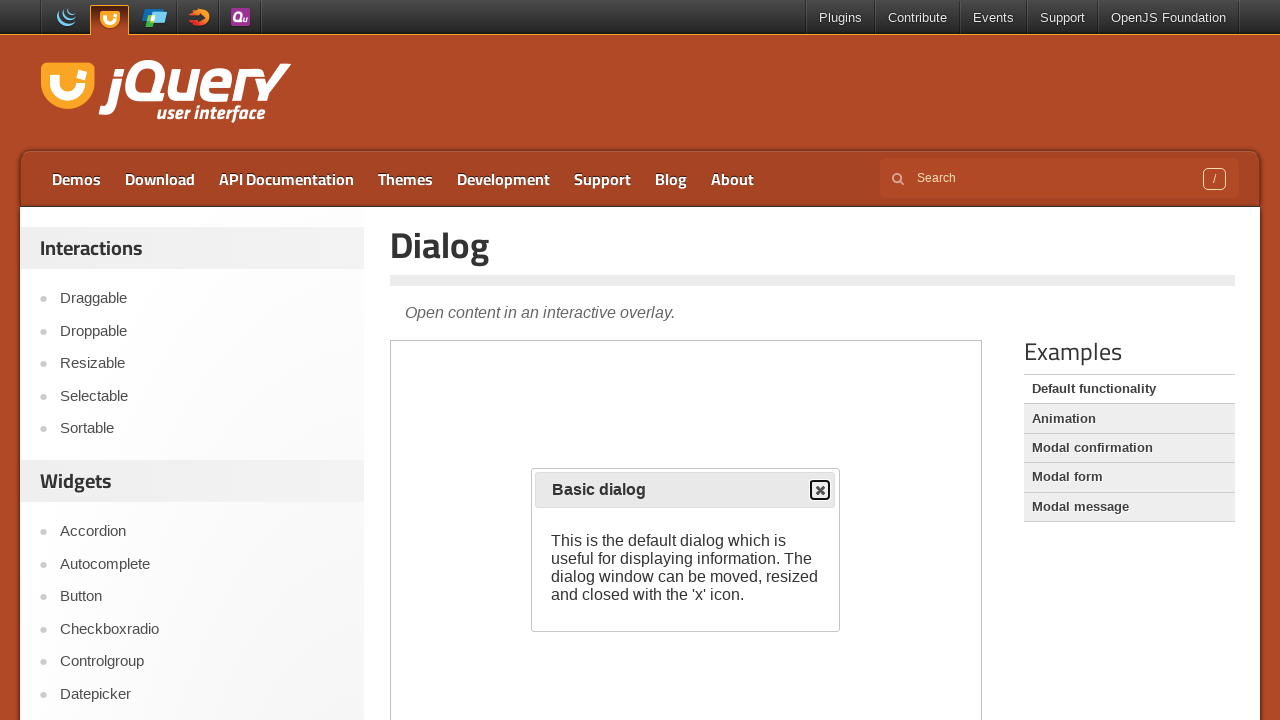